Tests radio button functionality on a demo page by checking if buttons are enabled/disabled, verifying labels are displayed, and clicking on radio button options

Starting URL: https://demoqa.com/radio-button

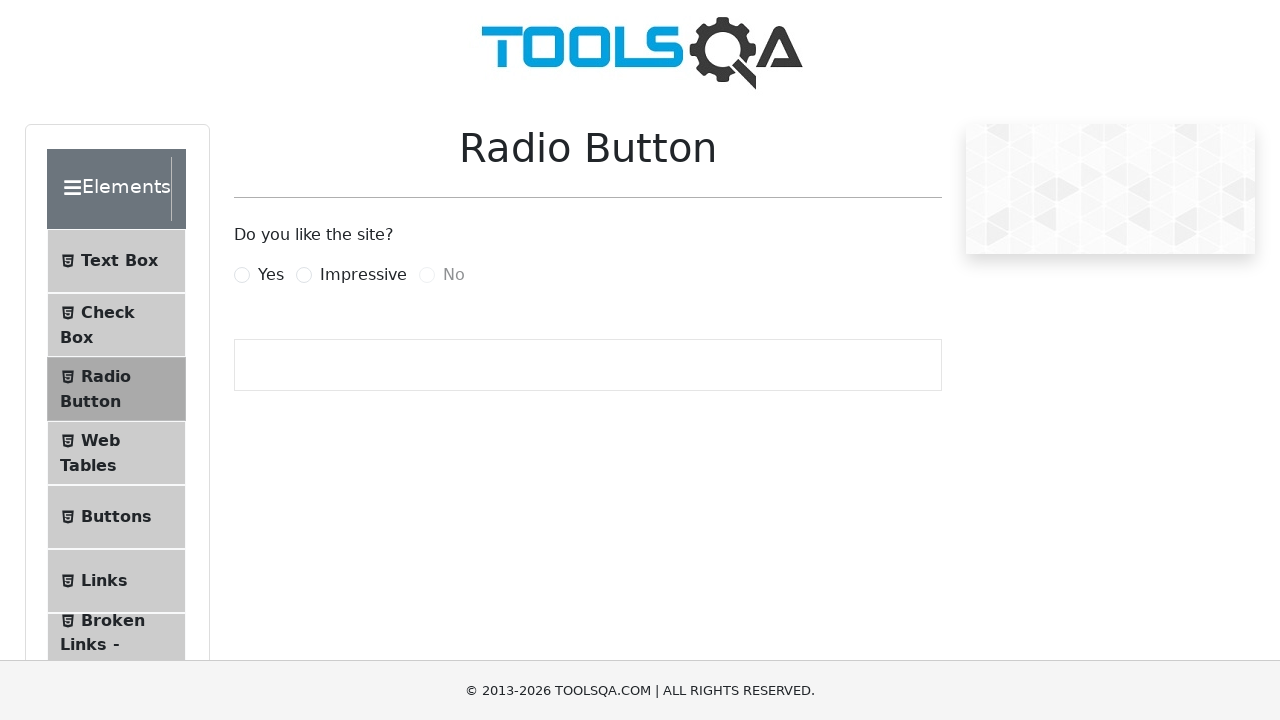

Located all radio button elements on the page
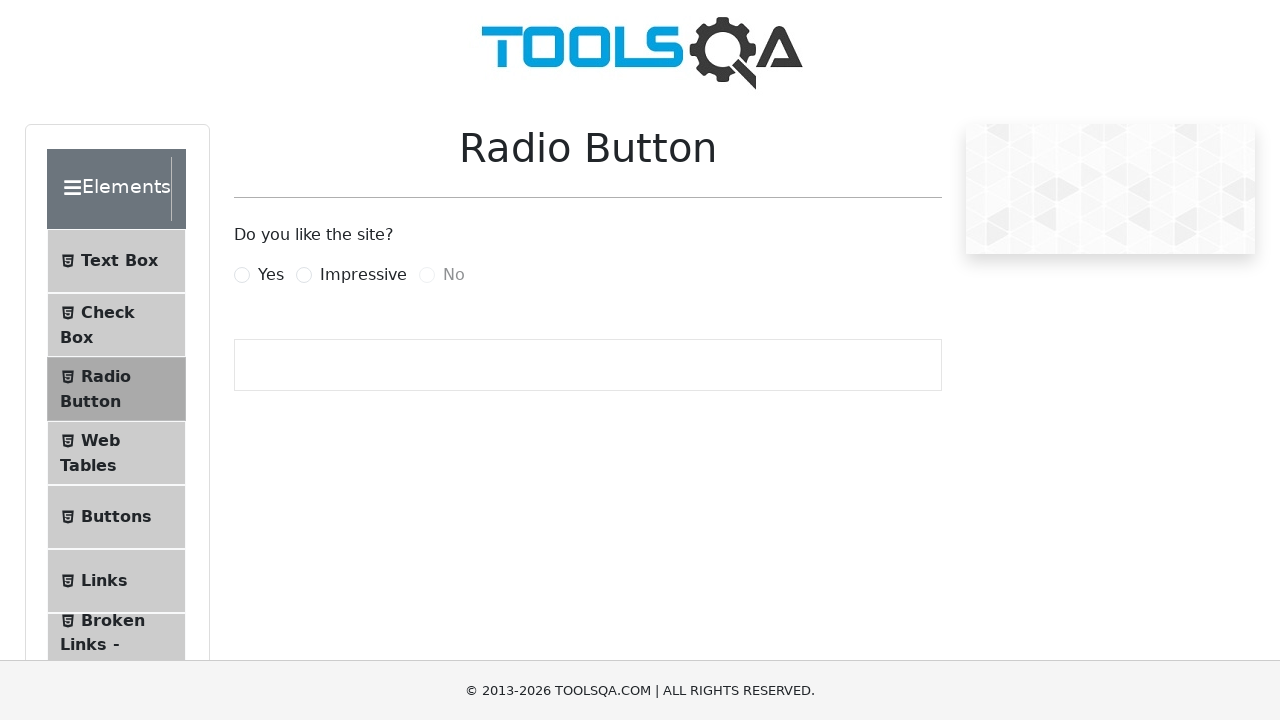

Retrieved ID attribute for radio button: yesRadio
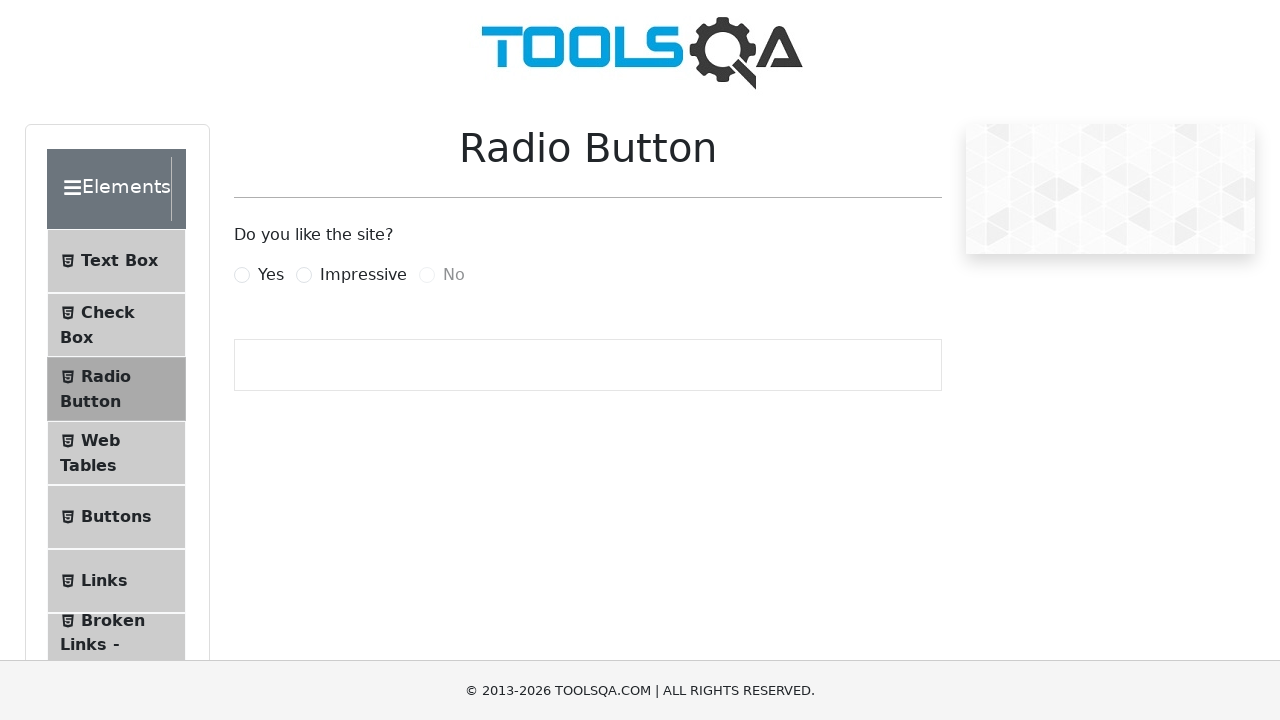

Verified radio button yesRadio is enabled
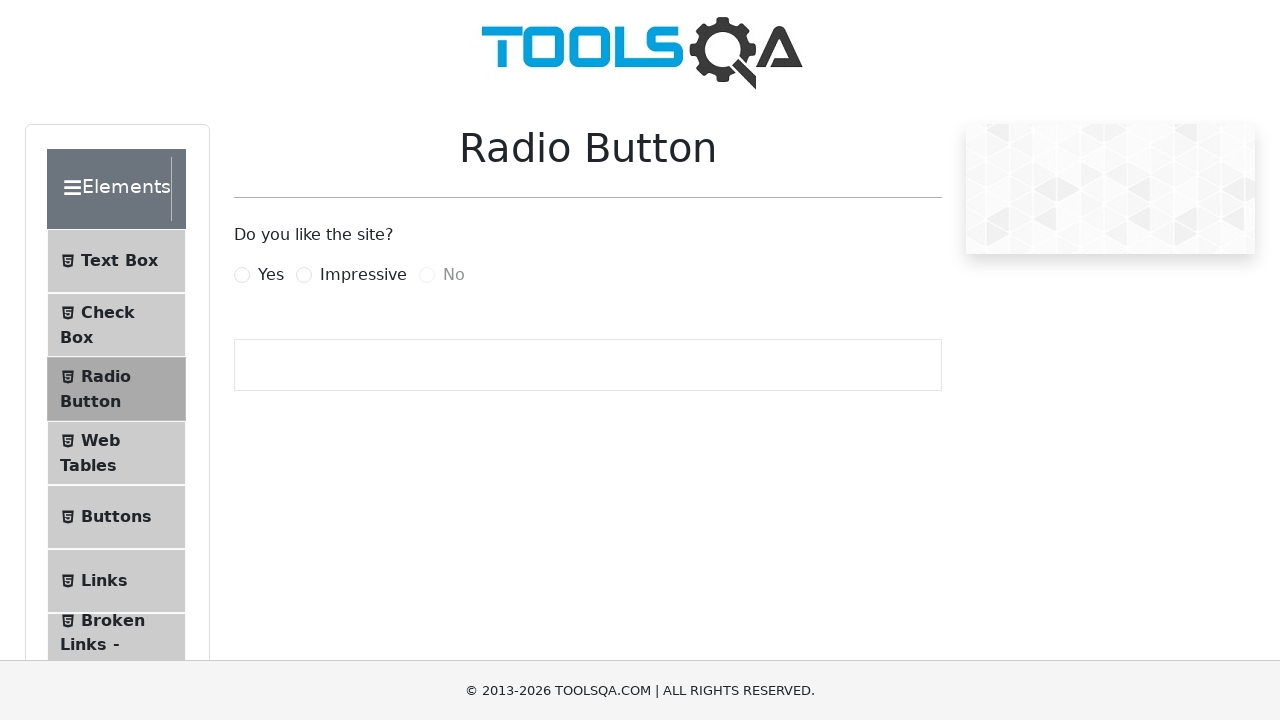

Retrieved ID attribute for radio button: impressiveRadio
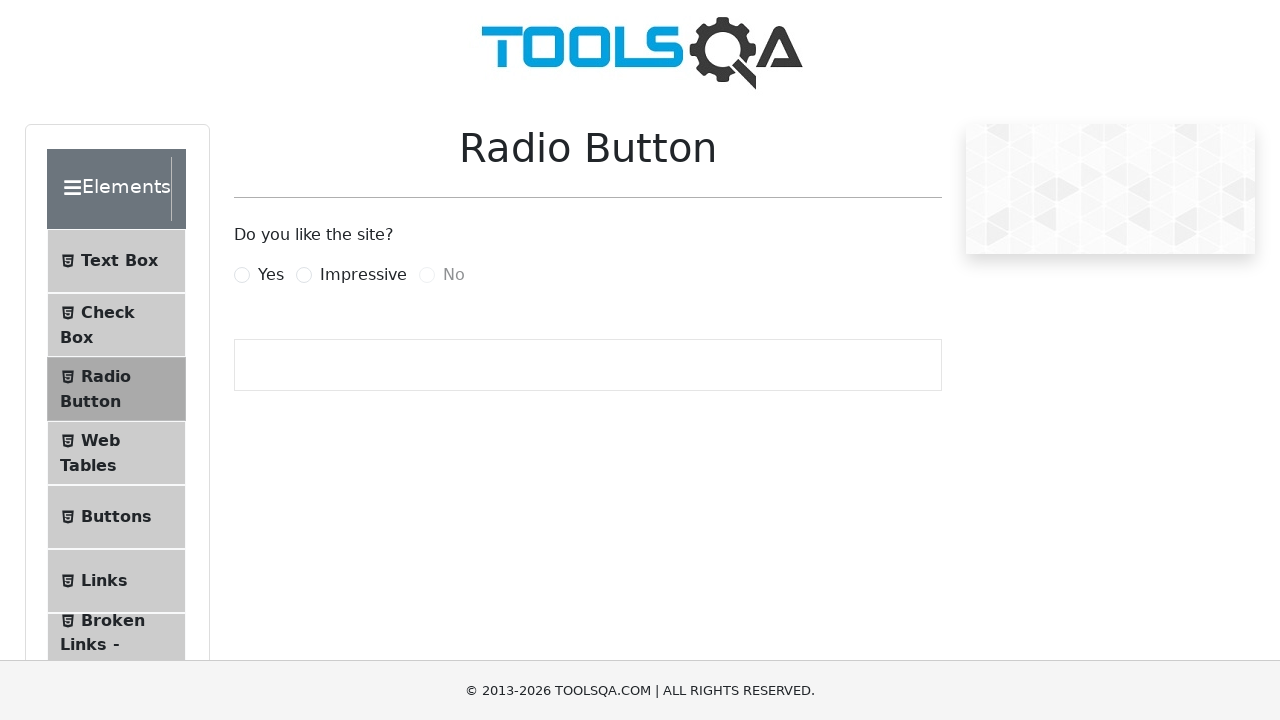

Verified radio button impressiveRadio is enabled
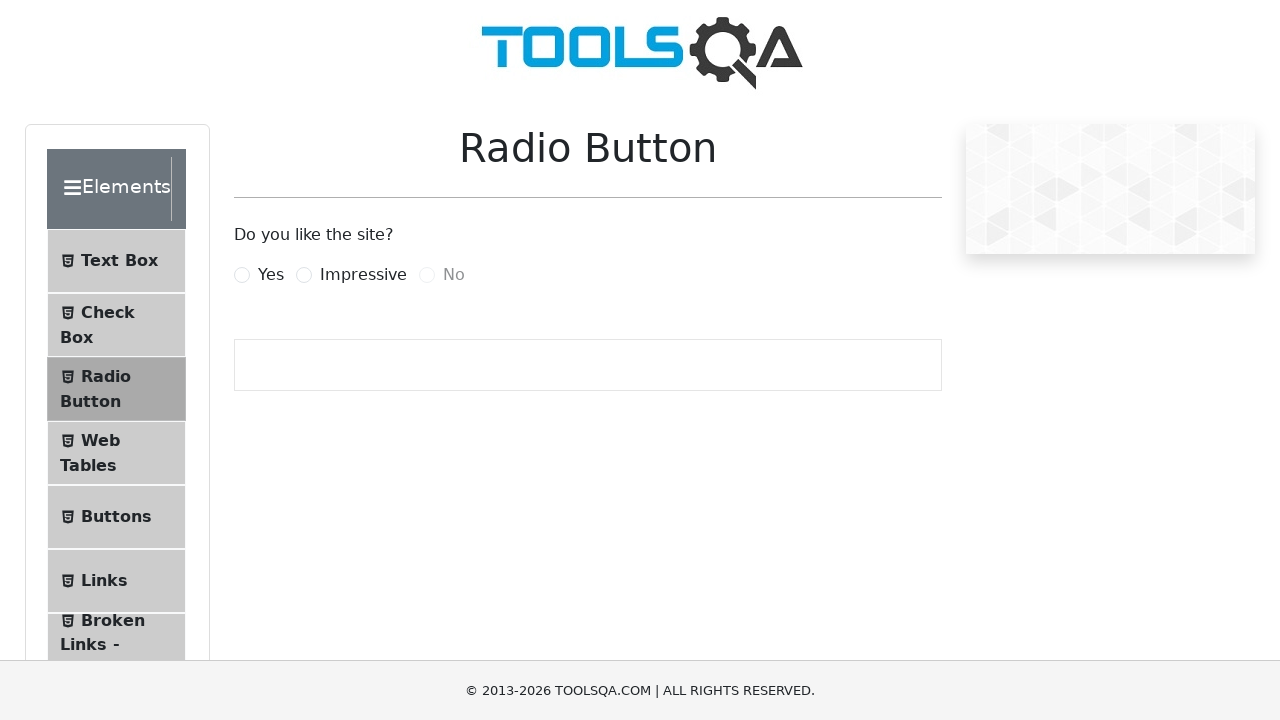

Retrieved ID attribute for radio button: noRadio
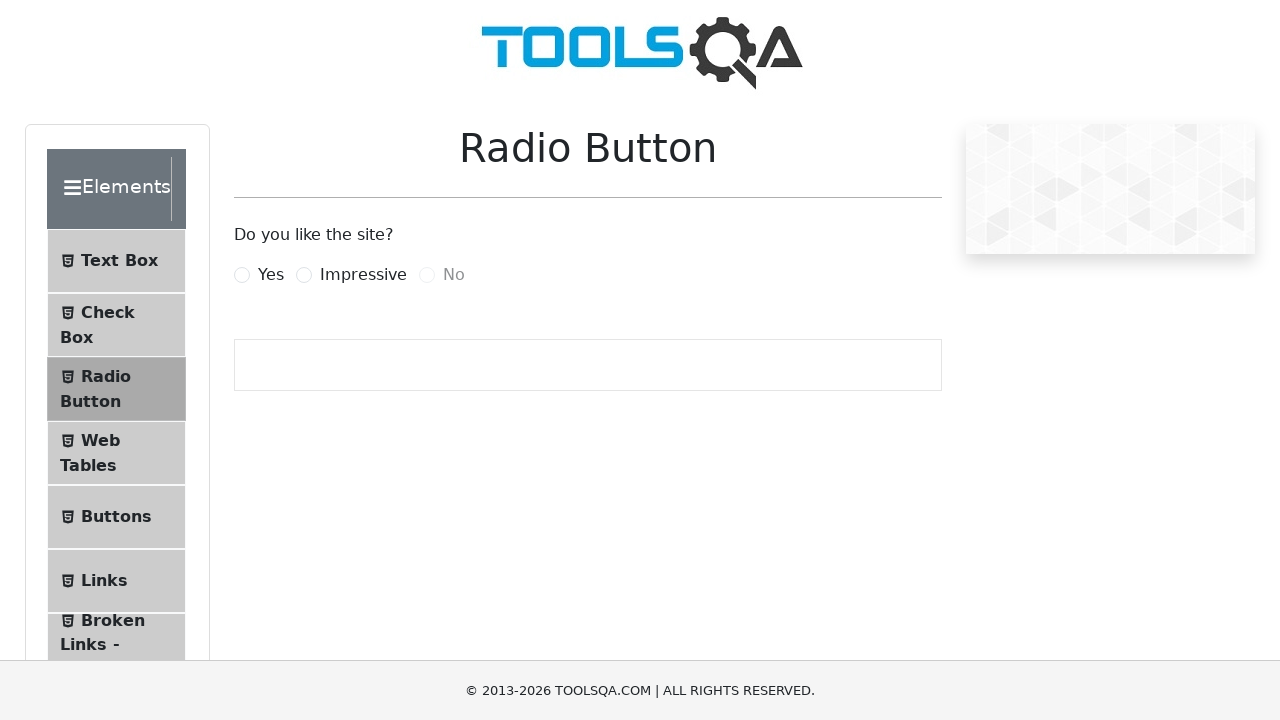

Verified radio button noRadio is disabled
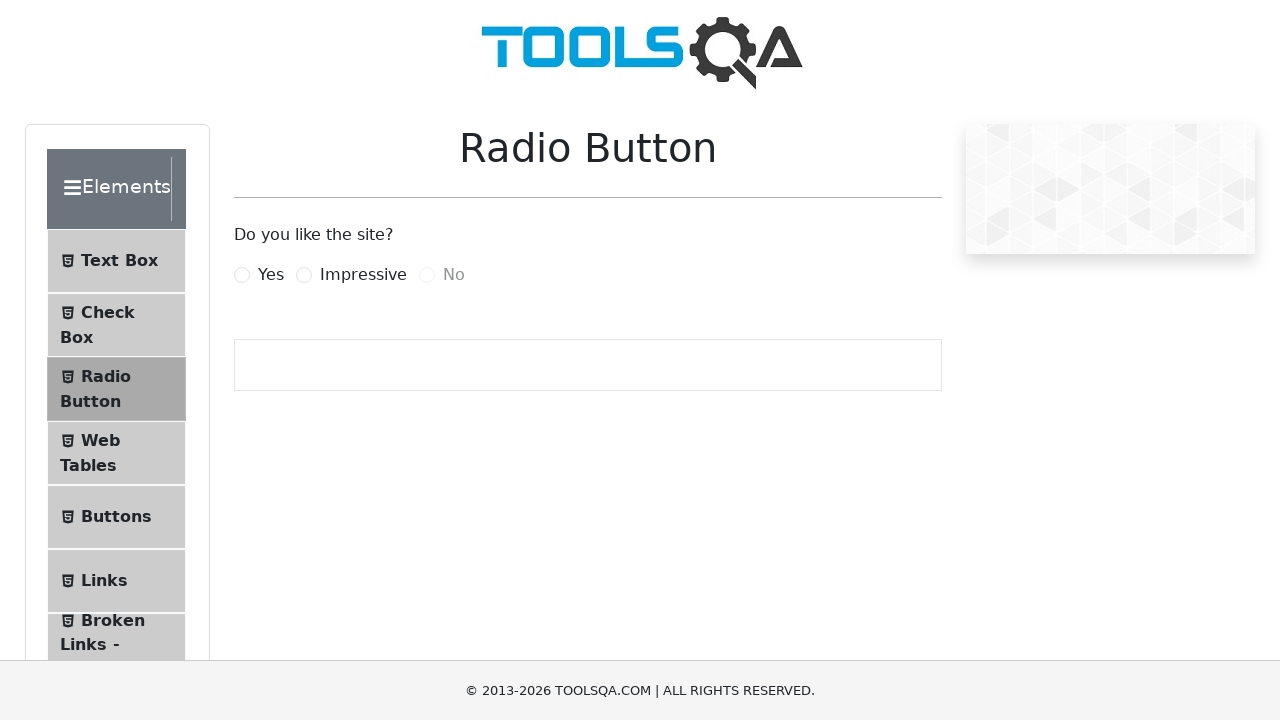

Located all radio button labels on the page
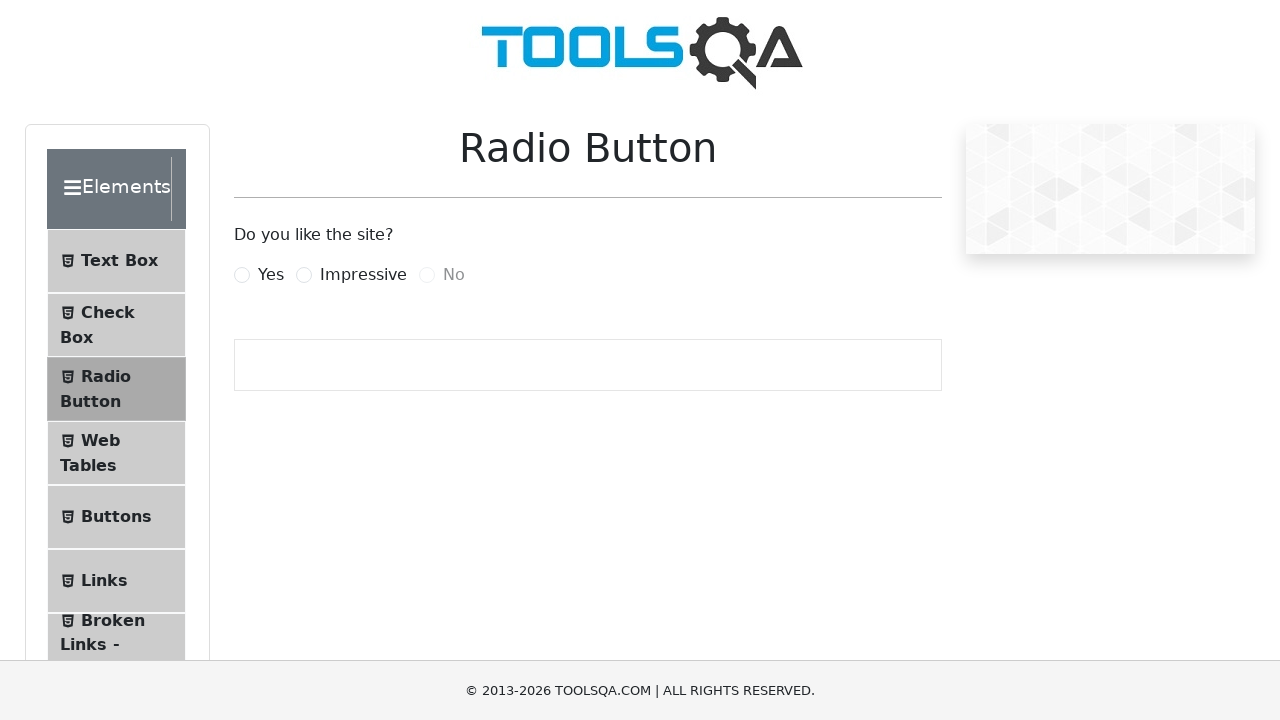

Clicked on the 'Yes' radio button label at (271, 275) on label[for='yesRadio']
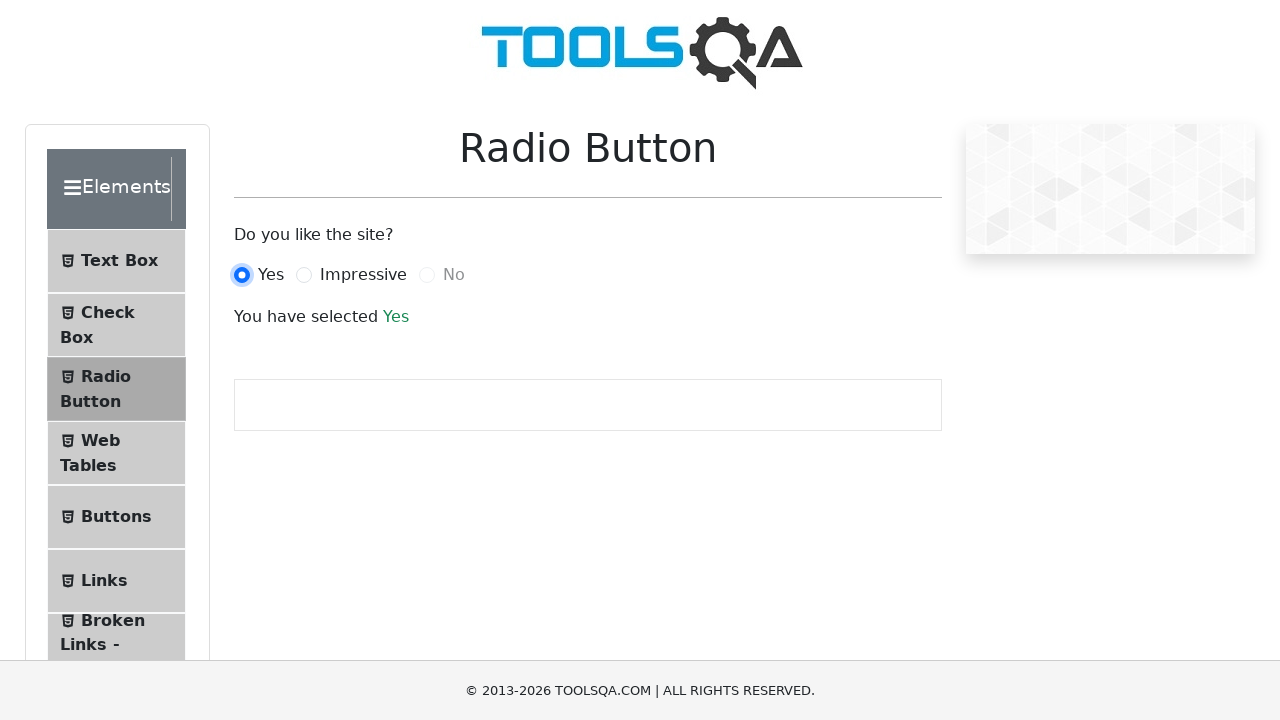

Located the 'Yes' radio button element
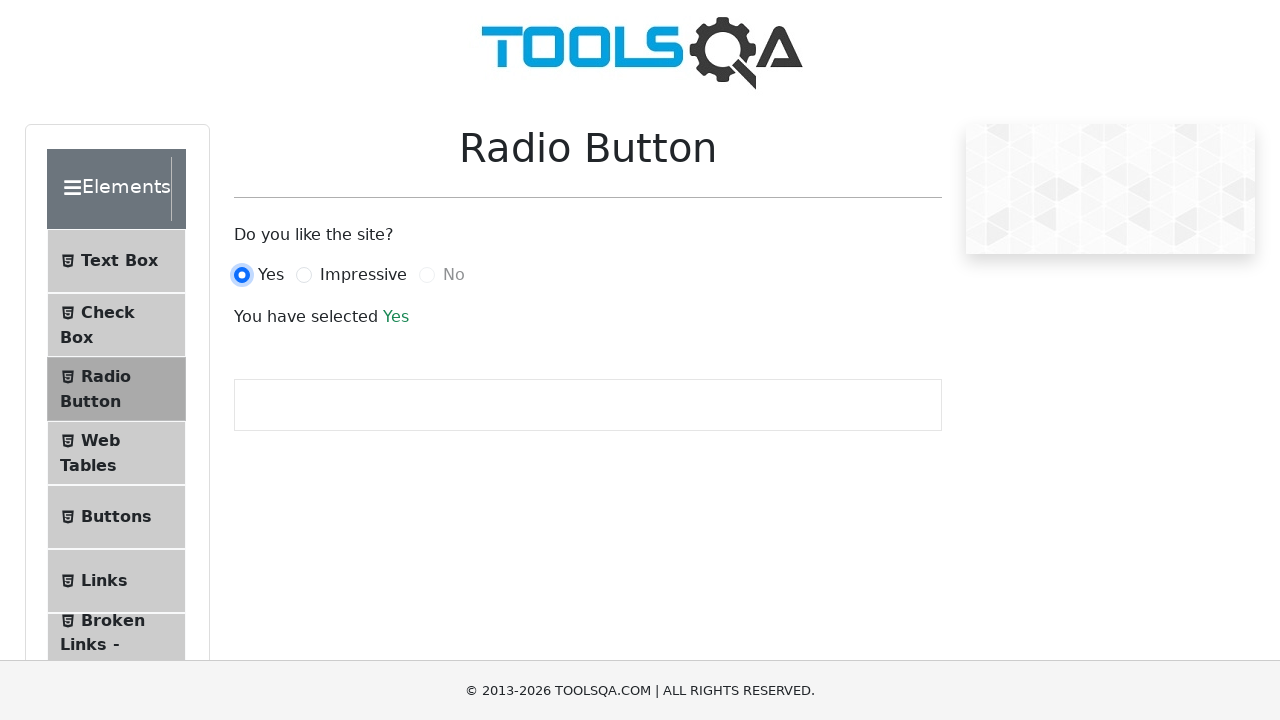

Verified 'Yes' radio button is checked
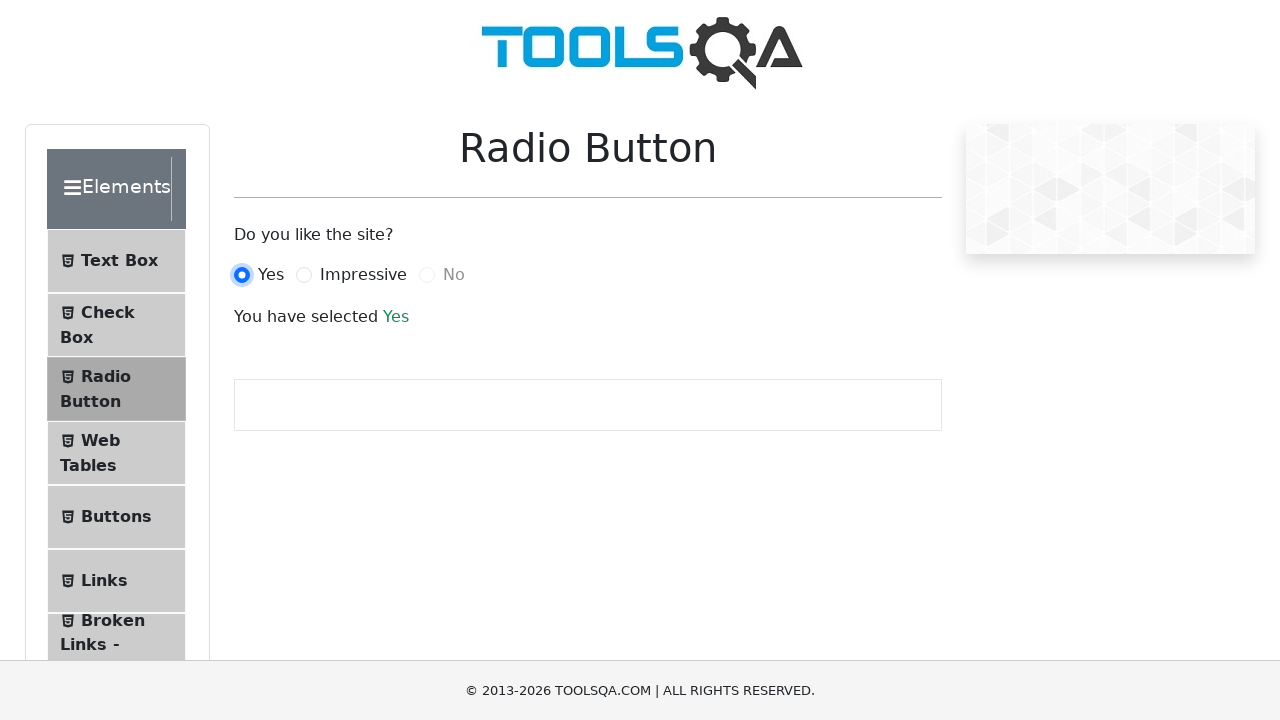

Attempted to click on the 'No' radio button label with force option at (454, 275) on label[for='noRadio']
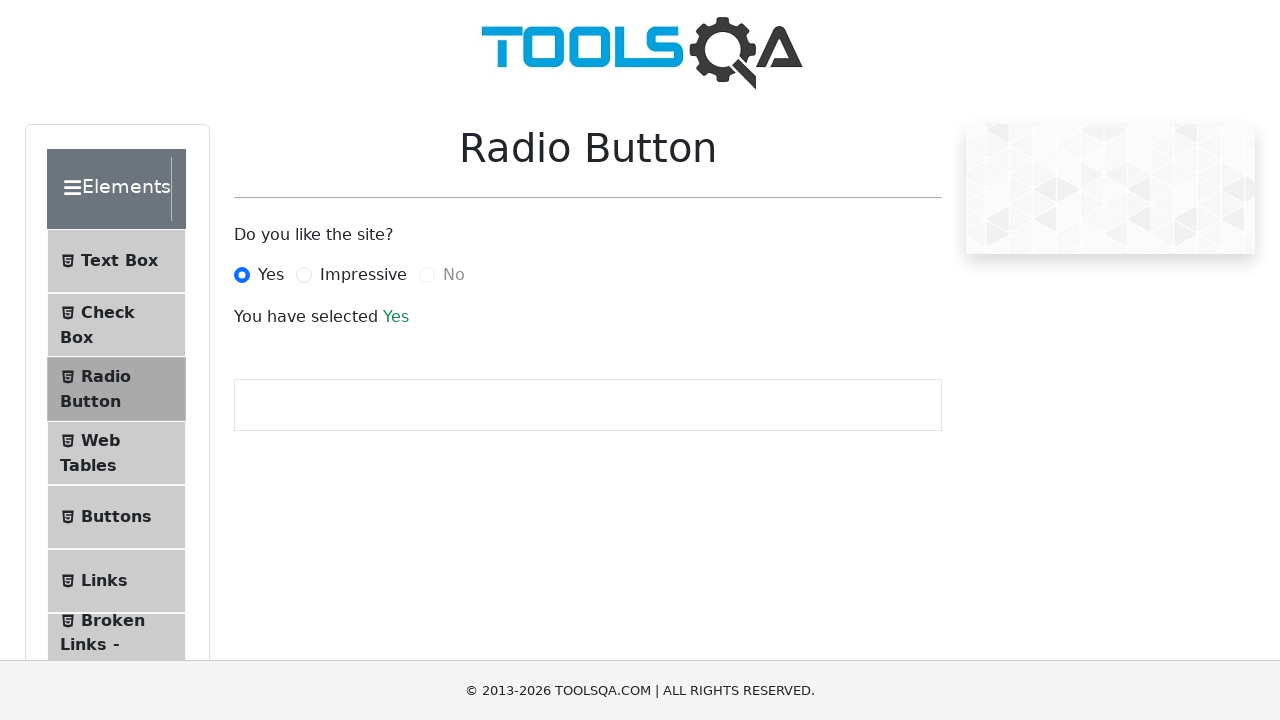

Located the 'No' radio button element
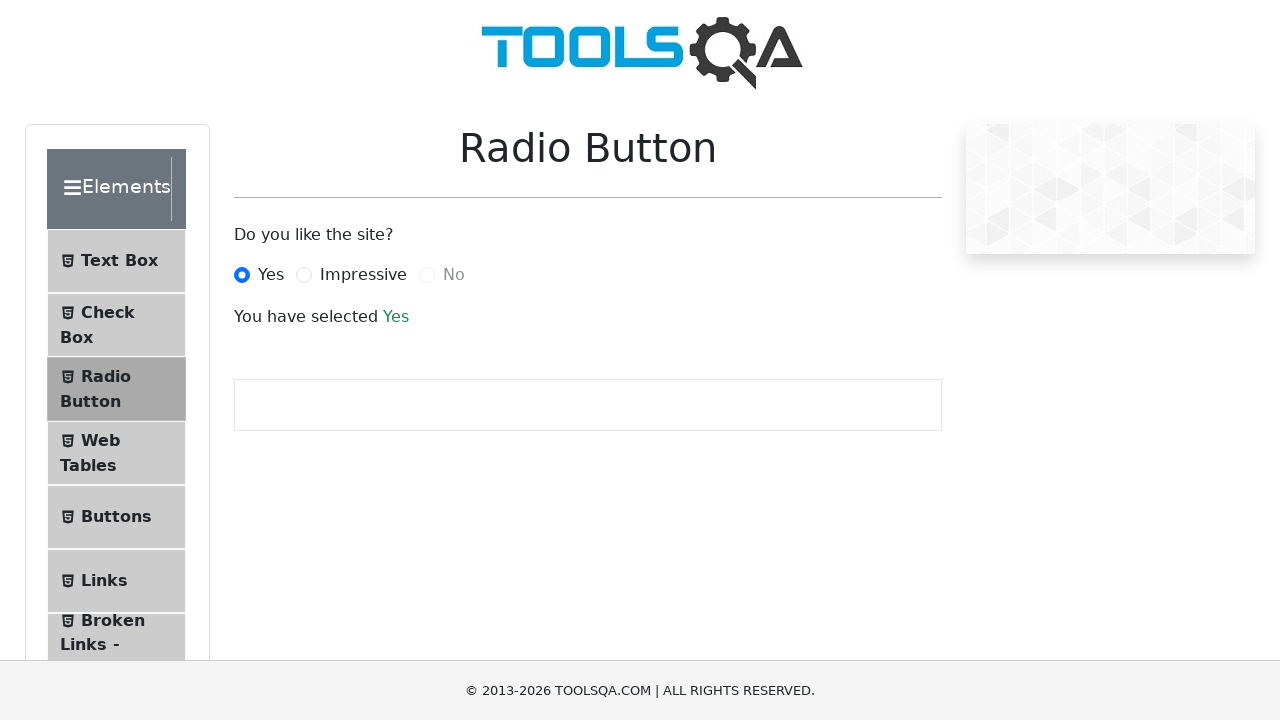

Verified 'No' radio button is not checked
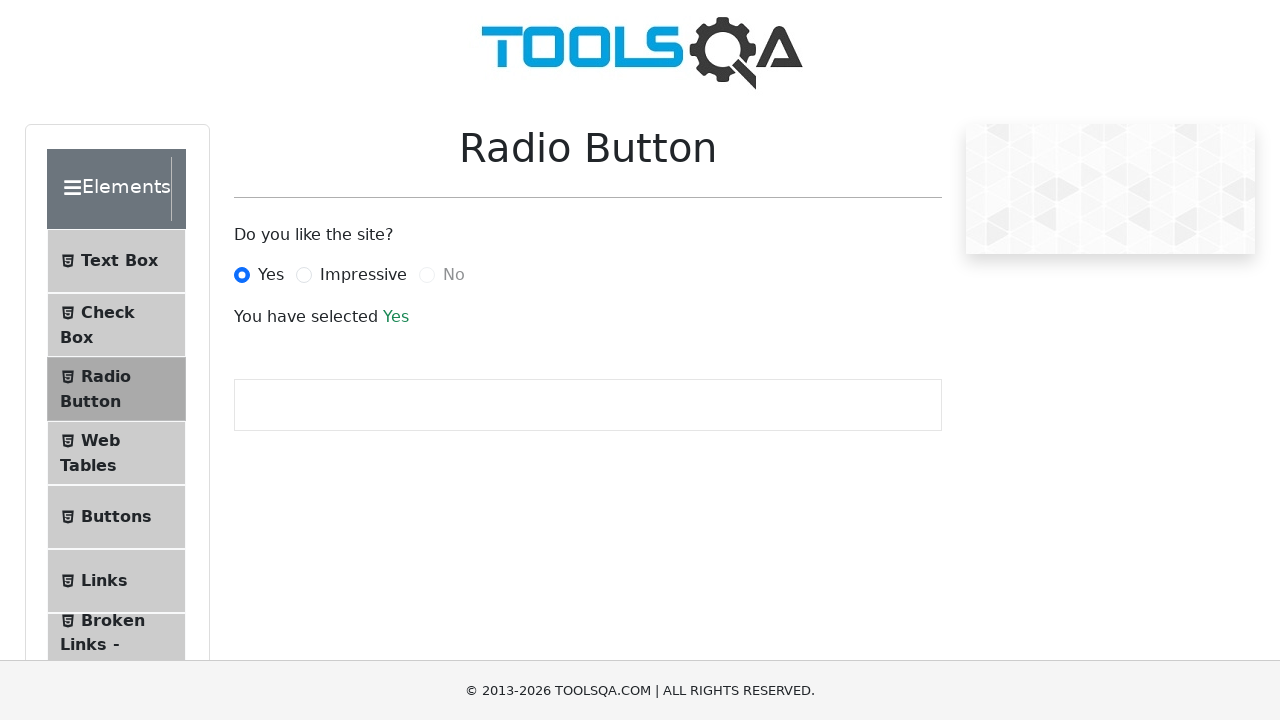

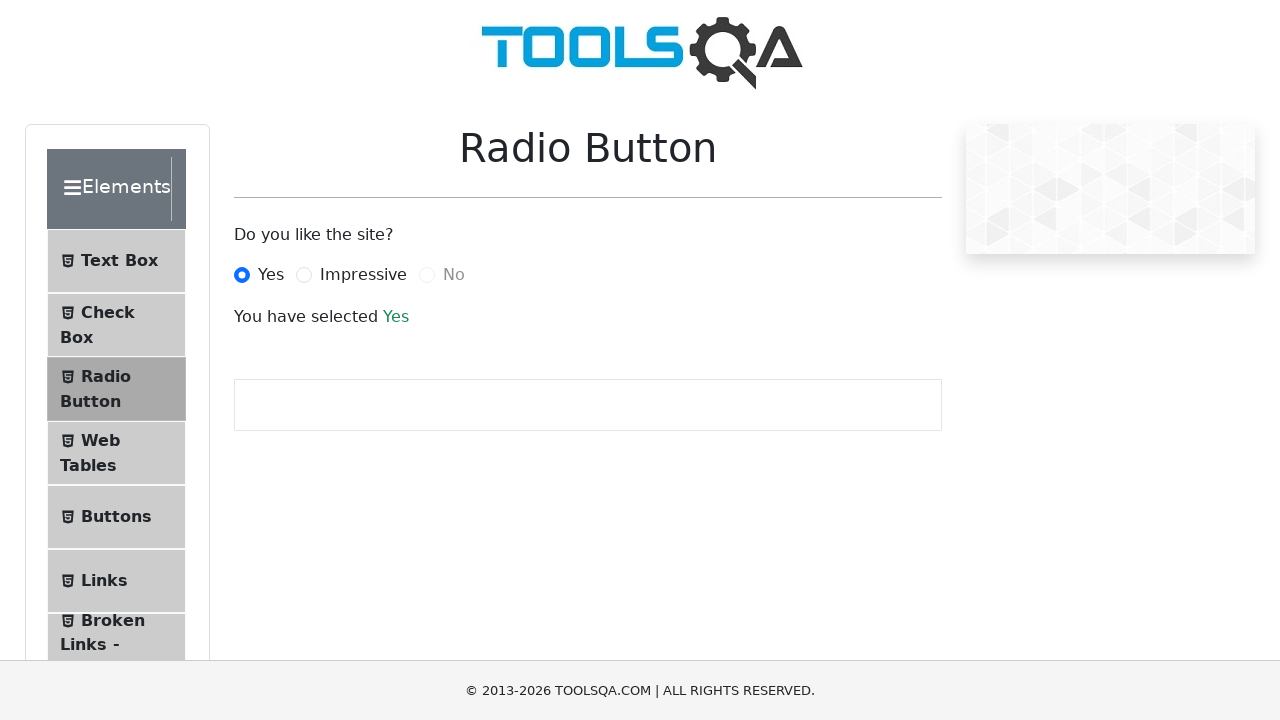